Tests contact form submission by navigating to contact page, filling form fields, and submitting

Starting URL: http://monetizzetesteqa.s3-website-us-east-1.amazonaws.com/

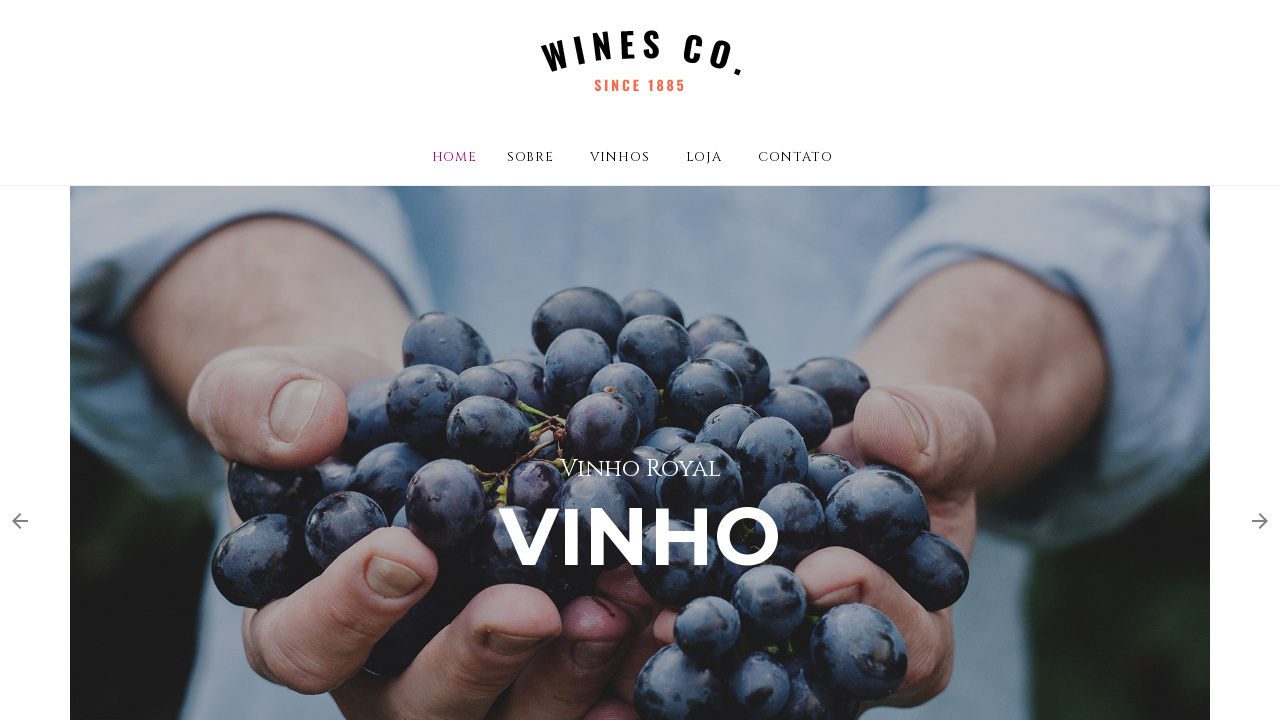

Clicked contact page link in site menu at (795, 158) on .site-menu > li:nth-child(5) > .nav-link
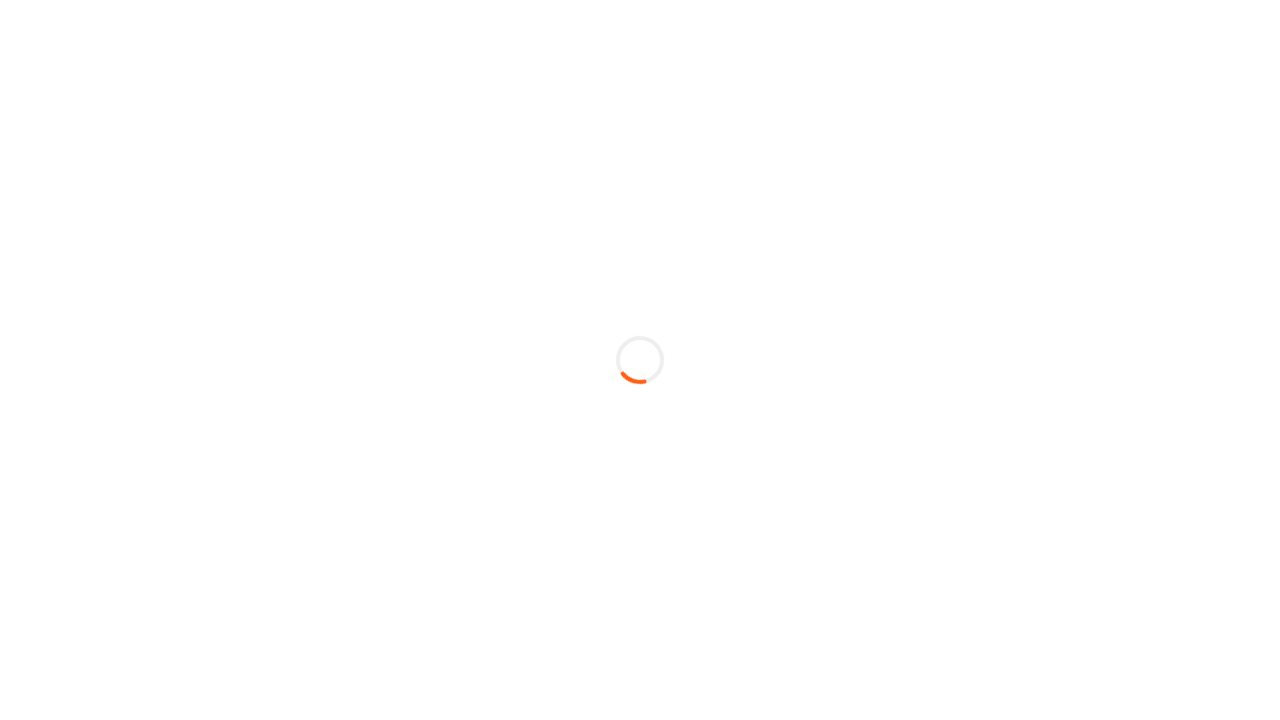

Filled first name field with 'Ana Paula' on #fname
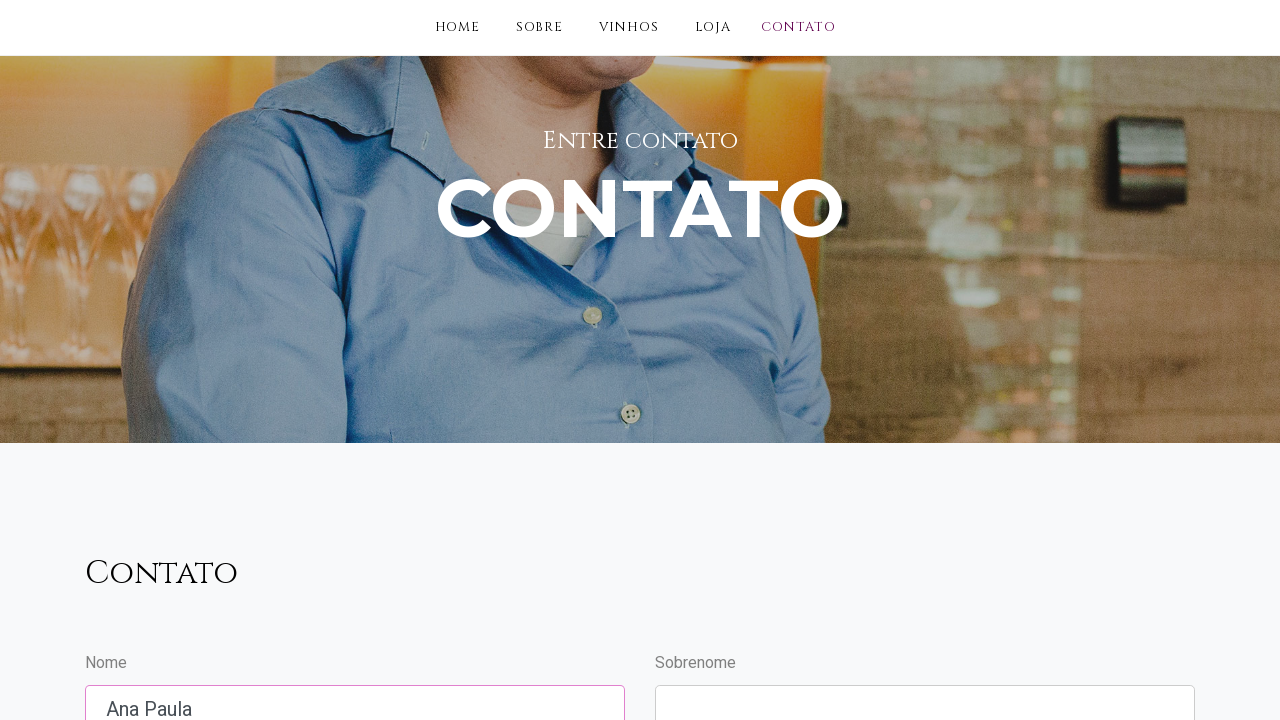

Filled last name field with 'Cristina' on #lname
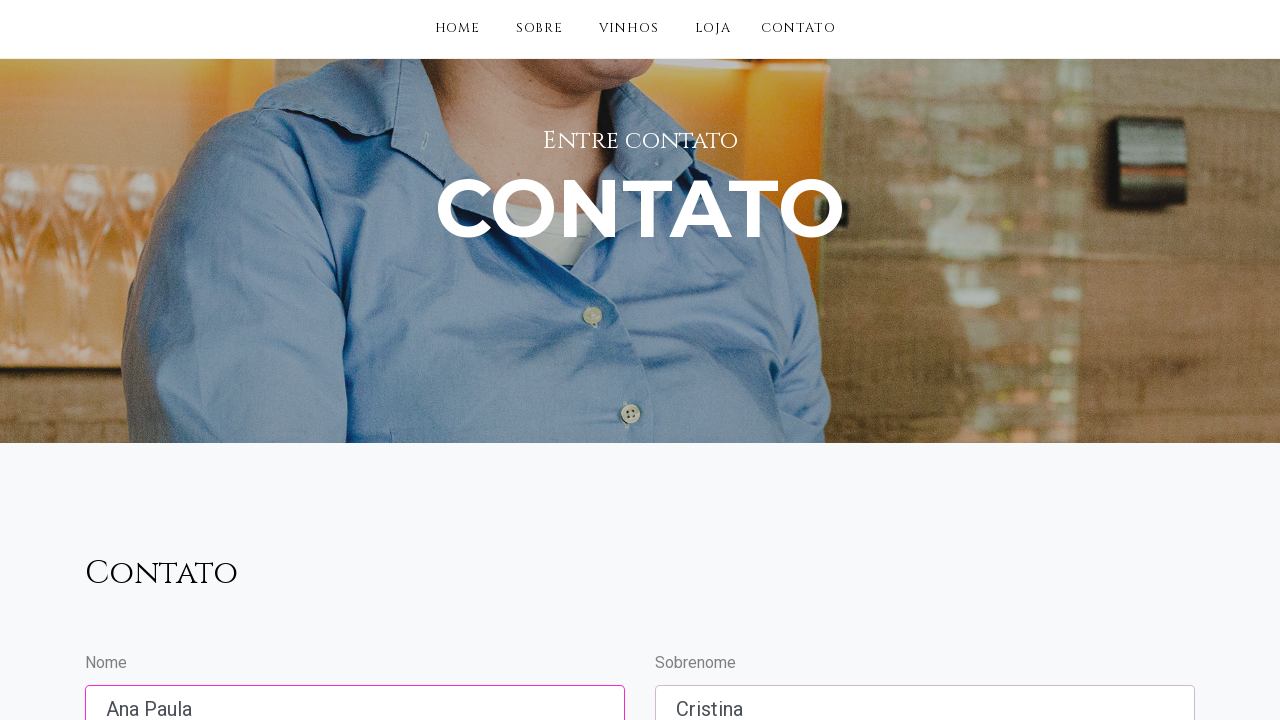

Filled address field with 'Rua A, 947 - Vila Maria - Barra Mansa' on #eaddress
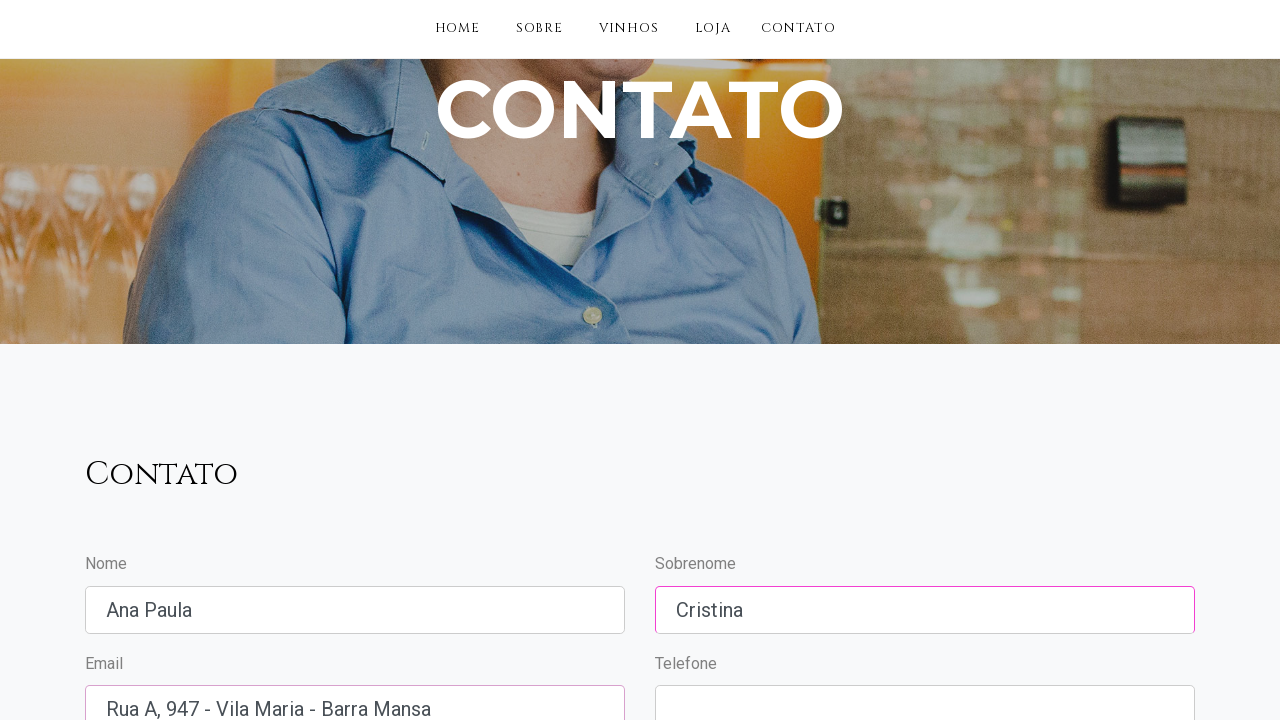

Filled phone field with '24999247271' on #tel
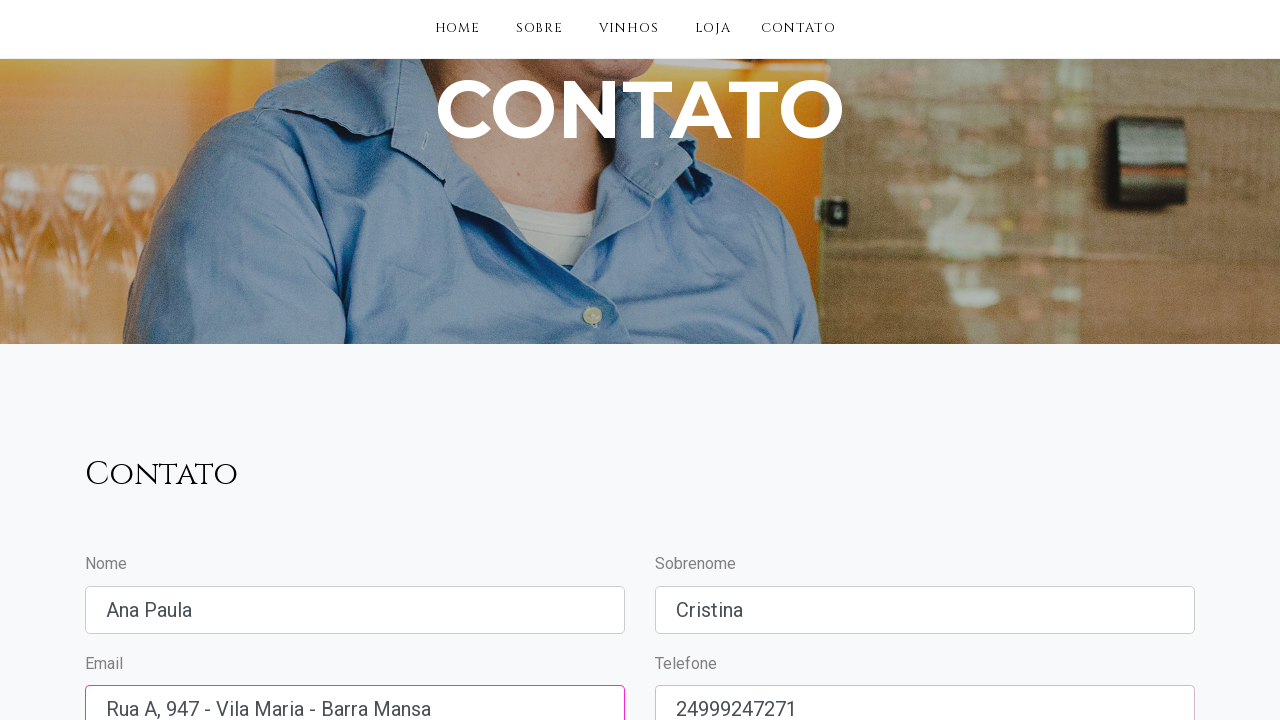

Filled message field with 'Não consegui finalizar a compra pelo site' on #message
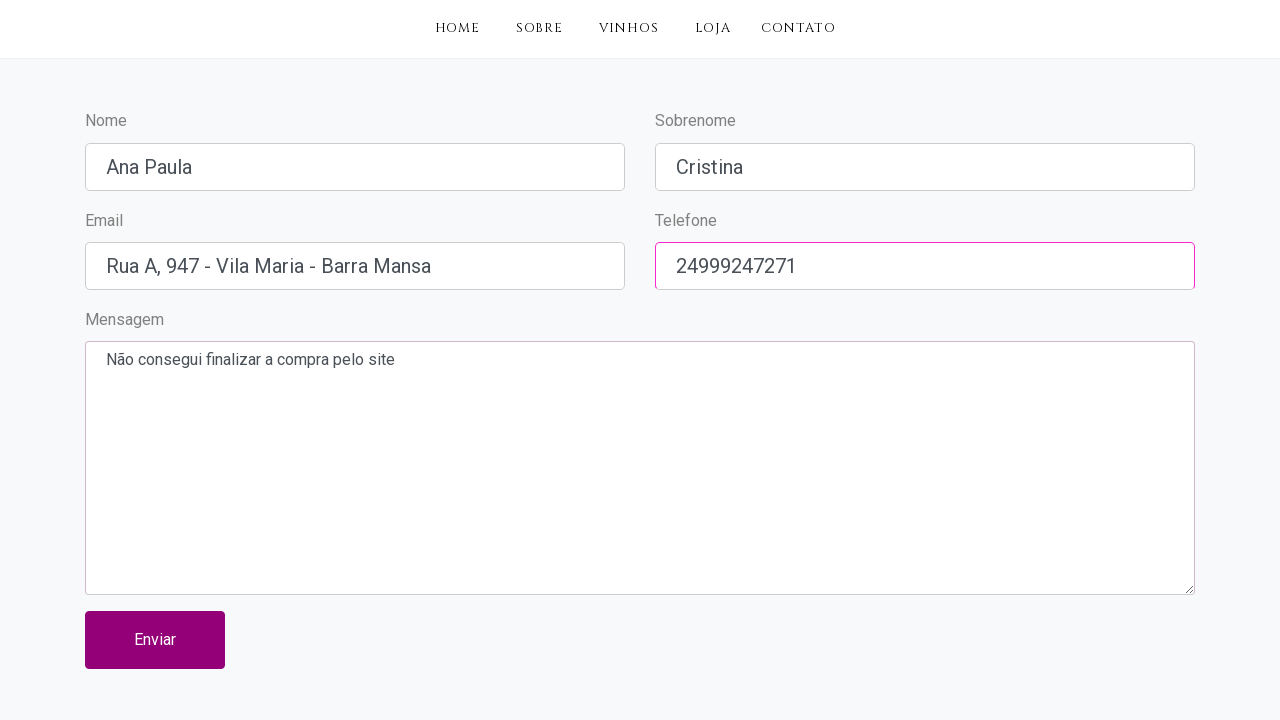

Clicked submit button to submit contact form at (155, 640) on .btn
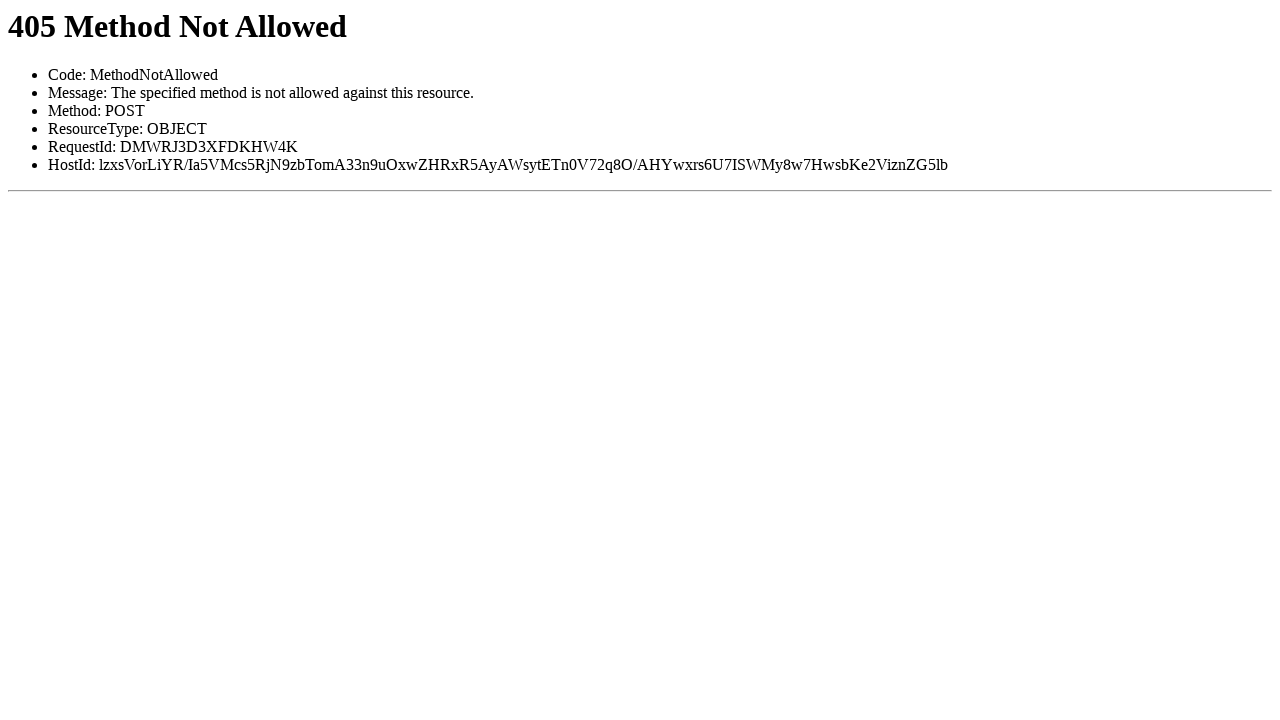

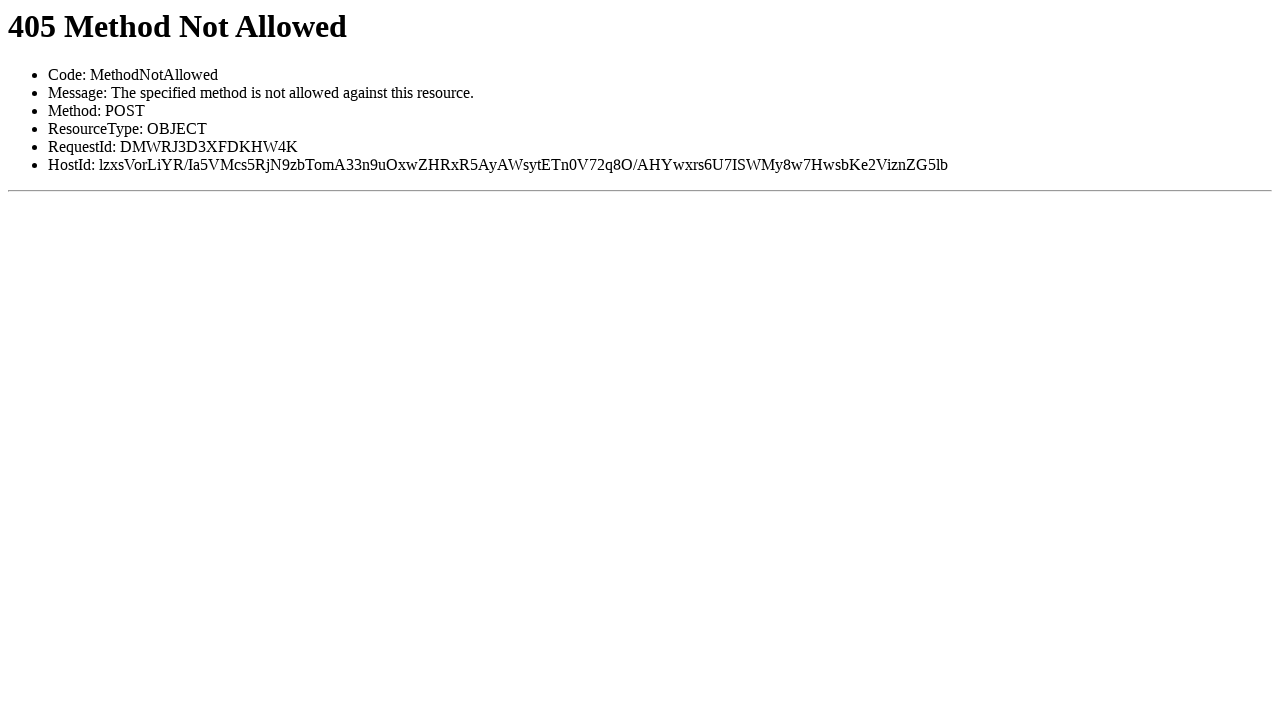